Tests a sample login form by entering username and password credentials and verifying the welcome message

Starting URL: http://www.uitestingplayground.com/sampleapp

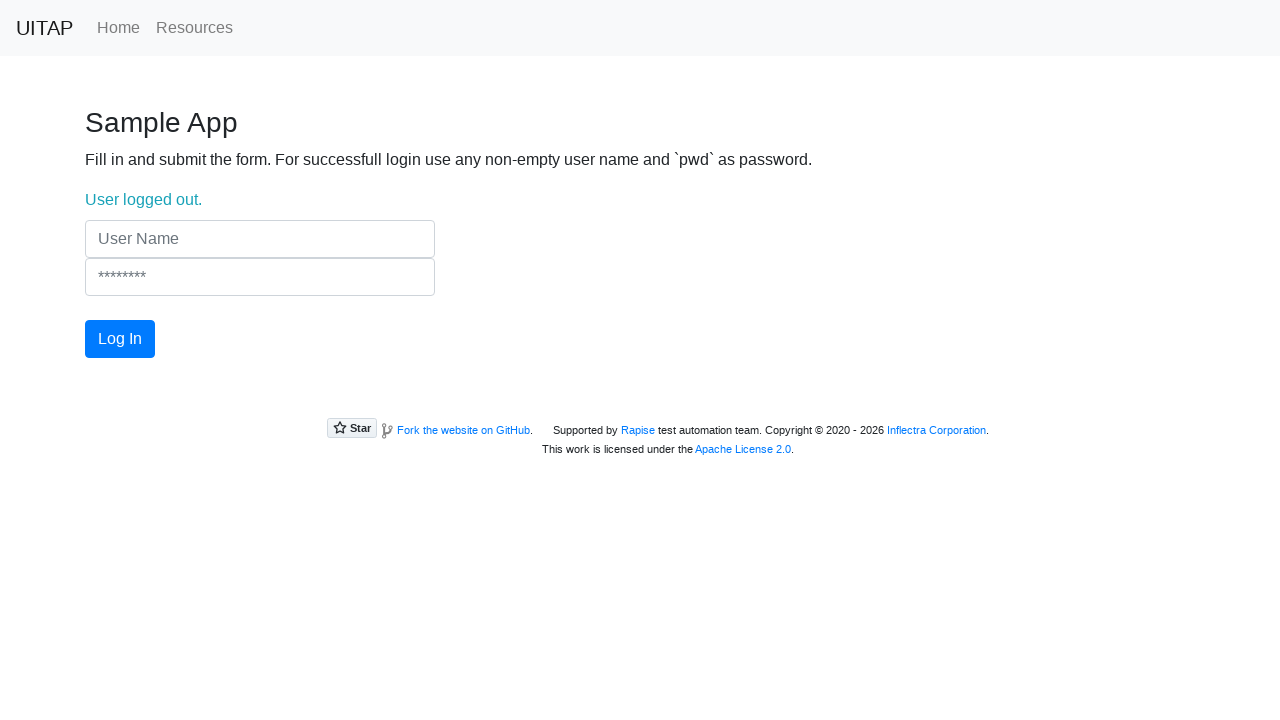

Filled username field with 'Olga' on input[name='UserName']
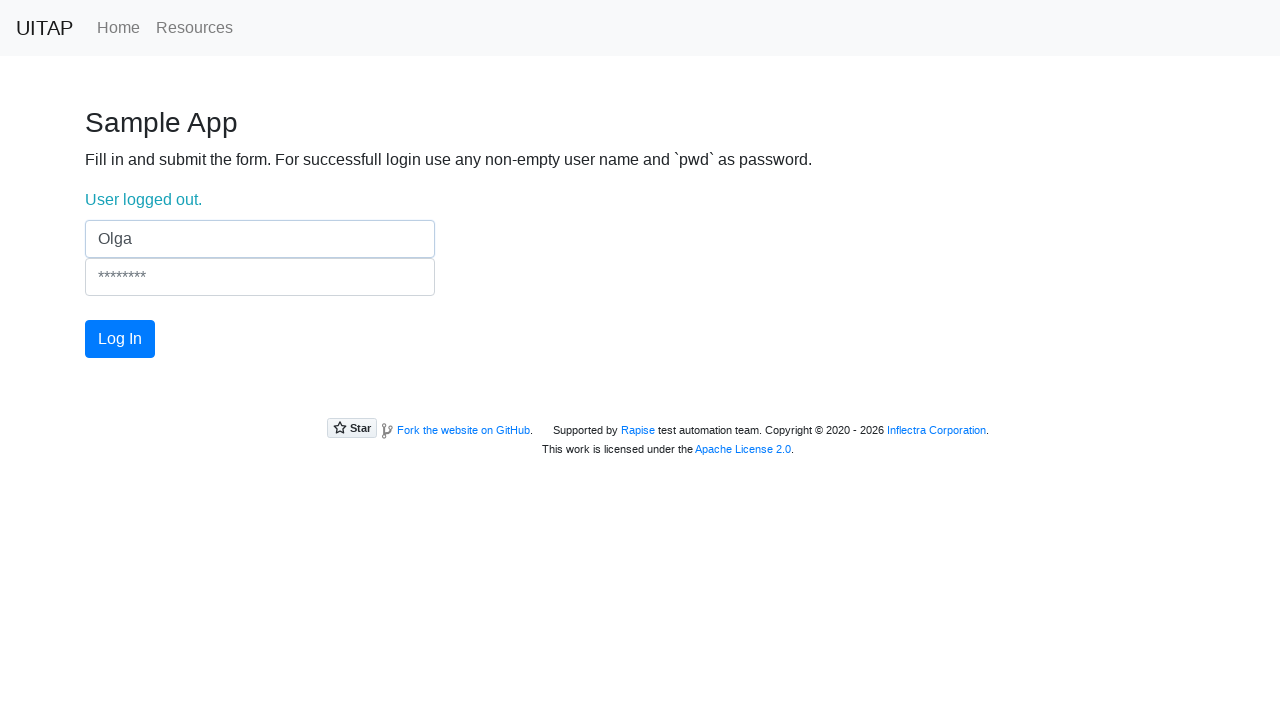

Filled password field with 'pwd' on input[name='Password']
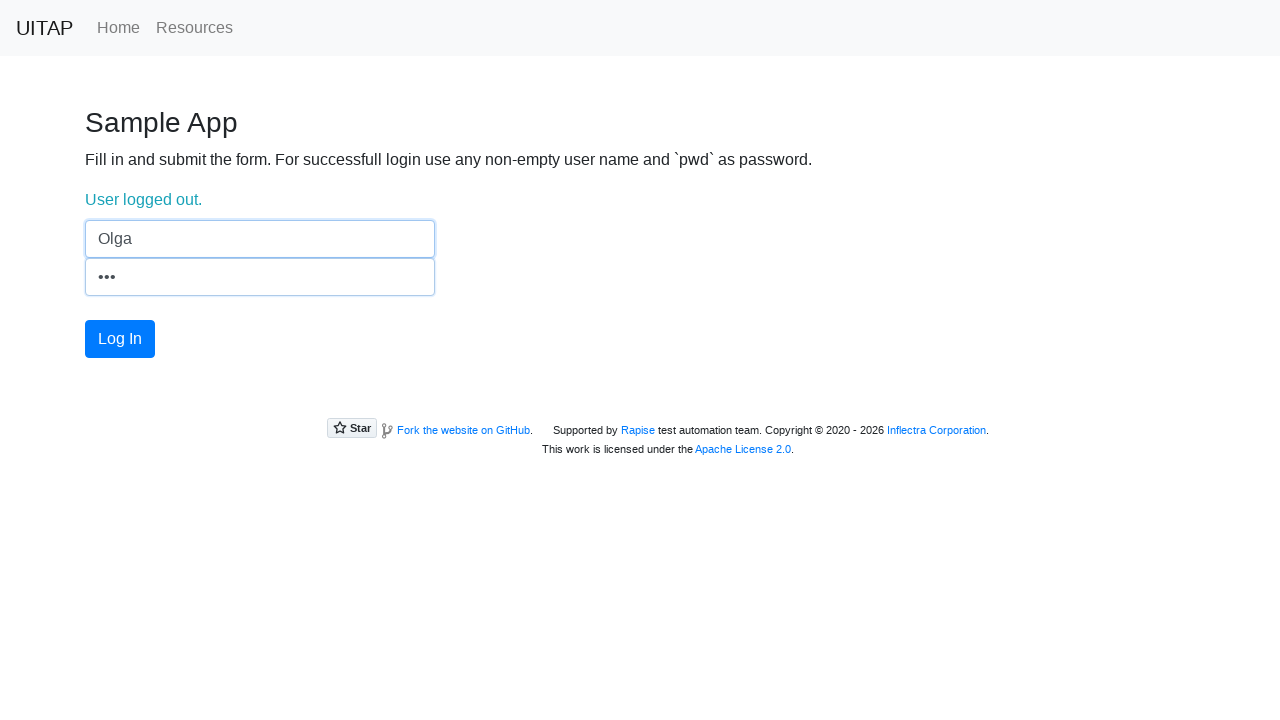

Clicked login button at (120, 339) on #login
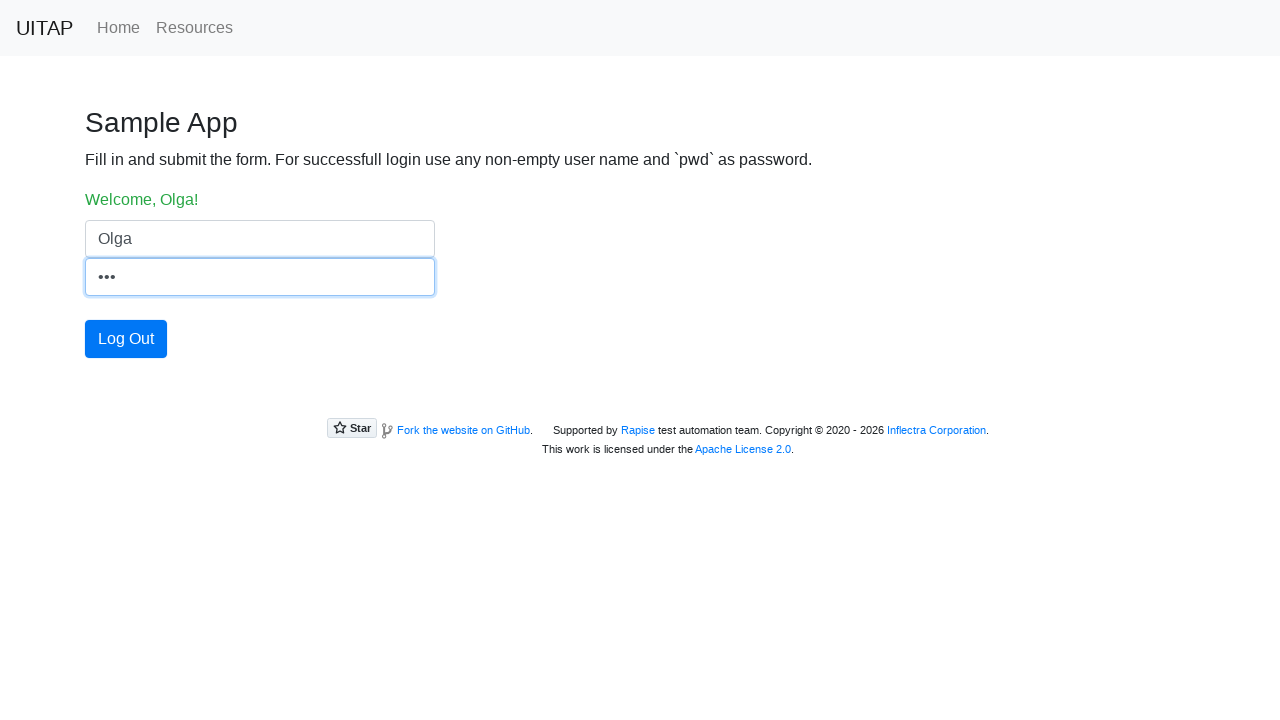

Retrieved welcome message text
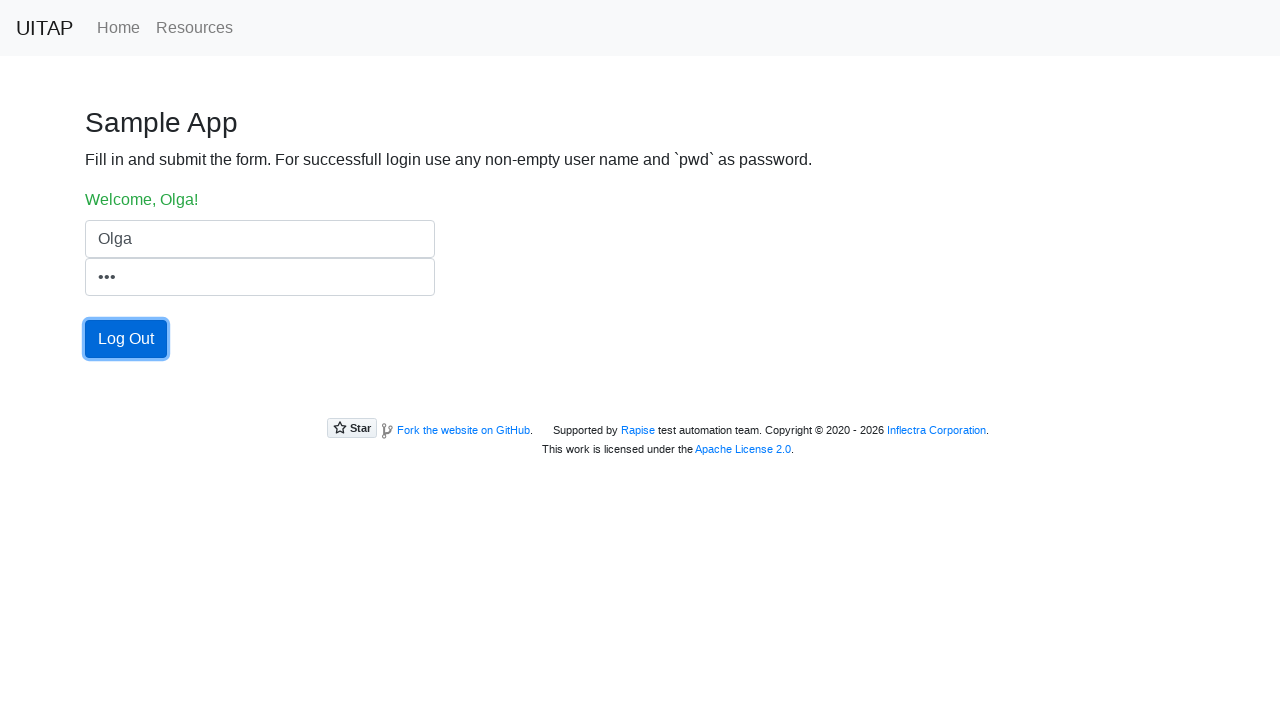

Verified welcome message displays 'Welcome, Olga!'
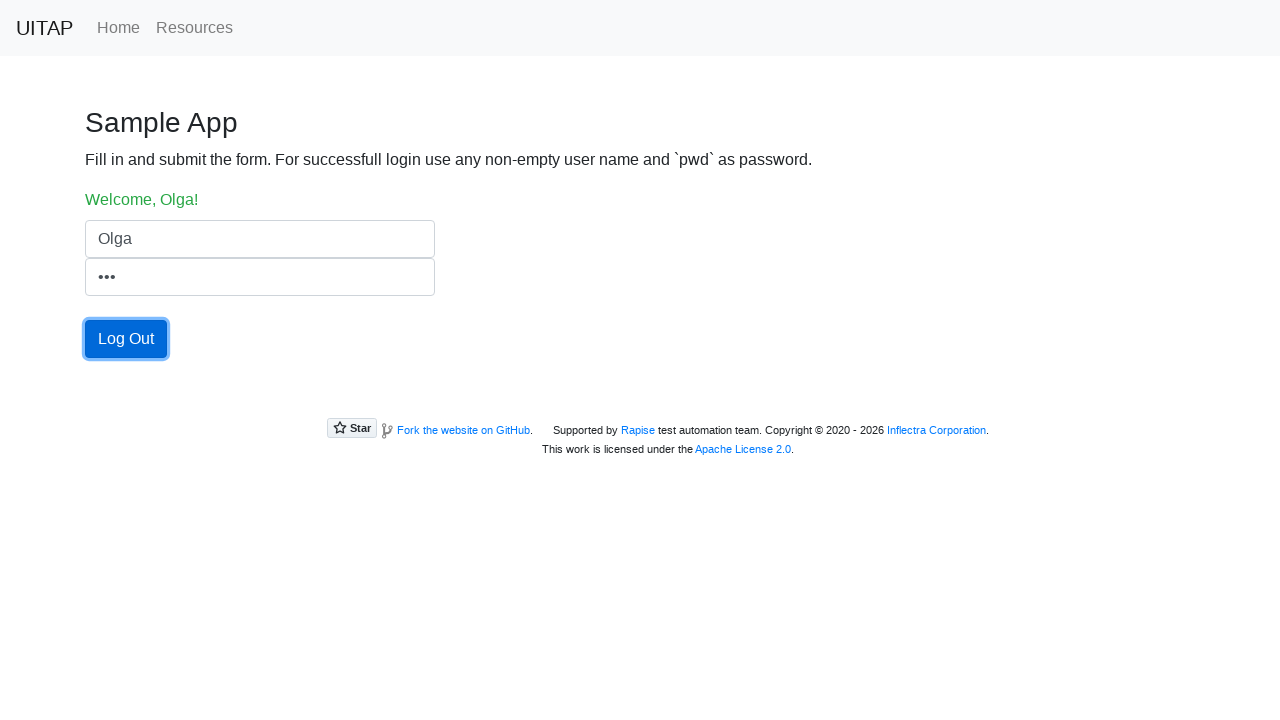

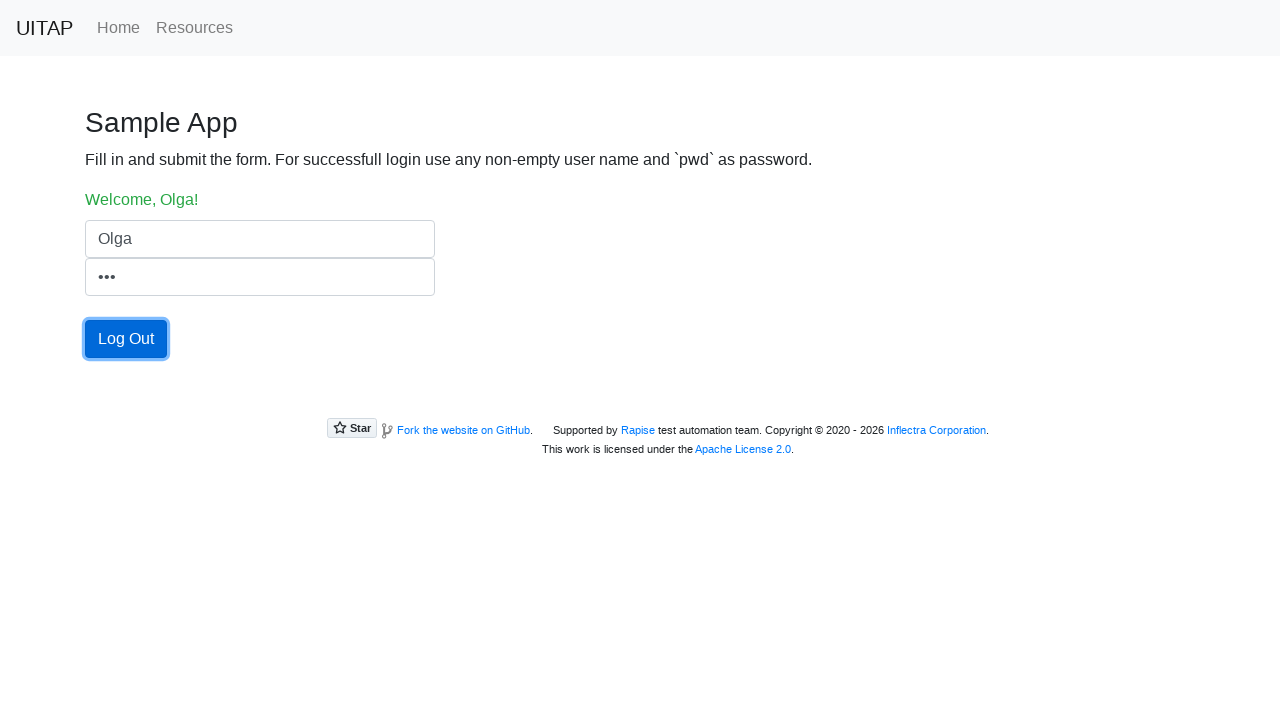